Tests modal functionality by opening a modal dialog and closing it with the close button

Starting URL: https://formy-project.herokuapp.com/modal

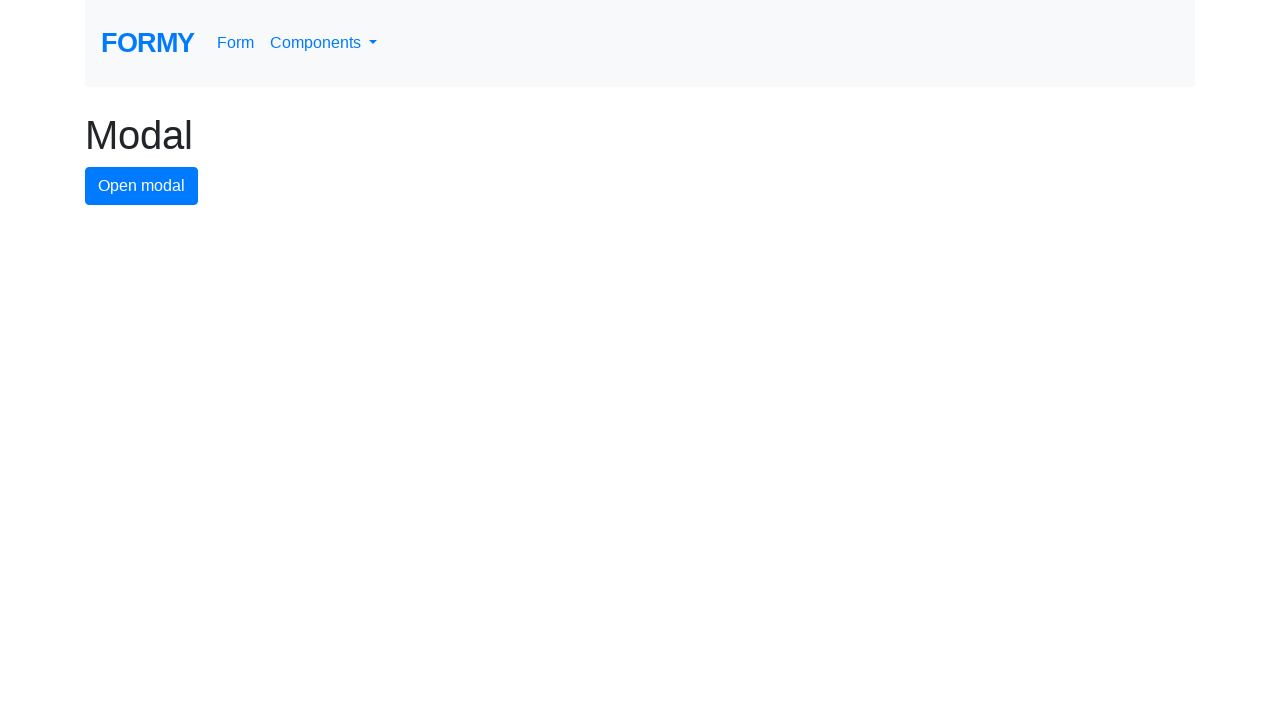

Clicked modal button to open the modal dialog at (142, 186) on #modal-button
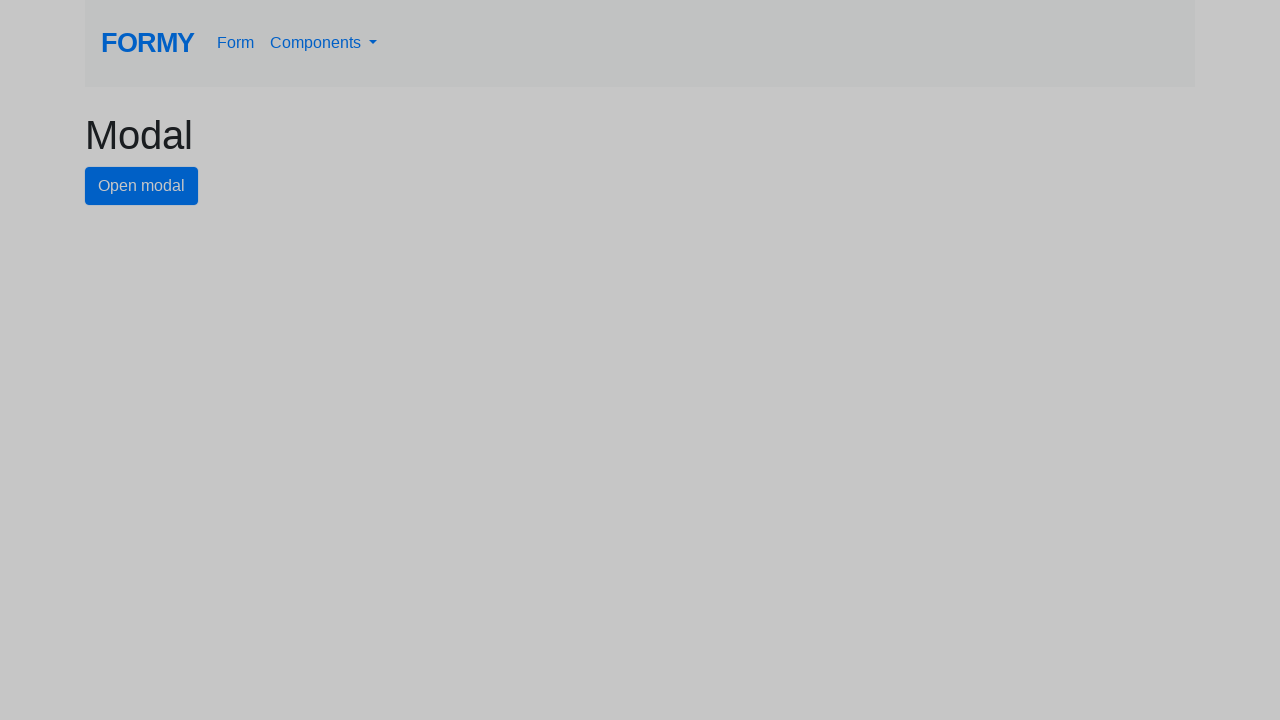

Modal dialog appeared with close button visible
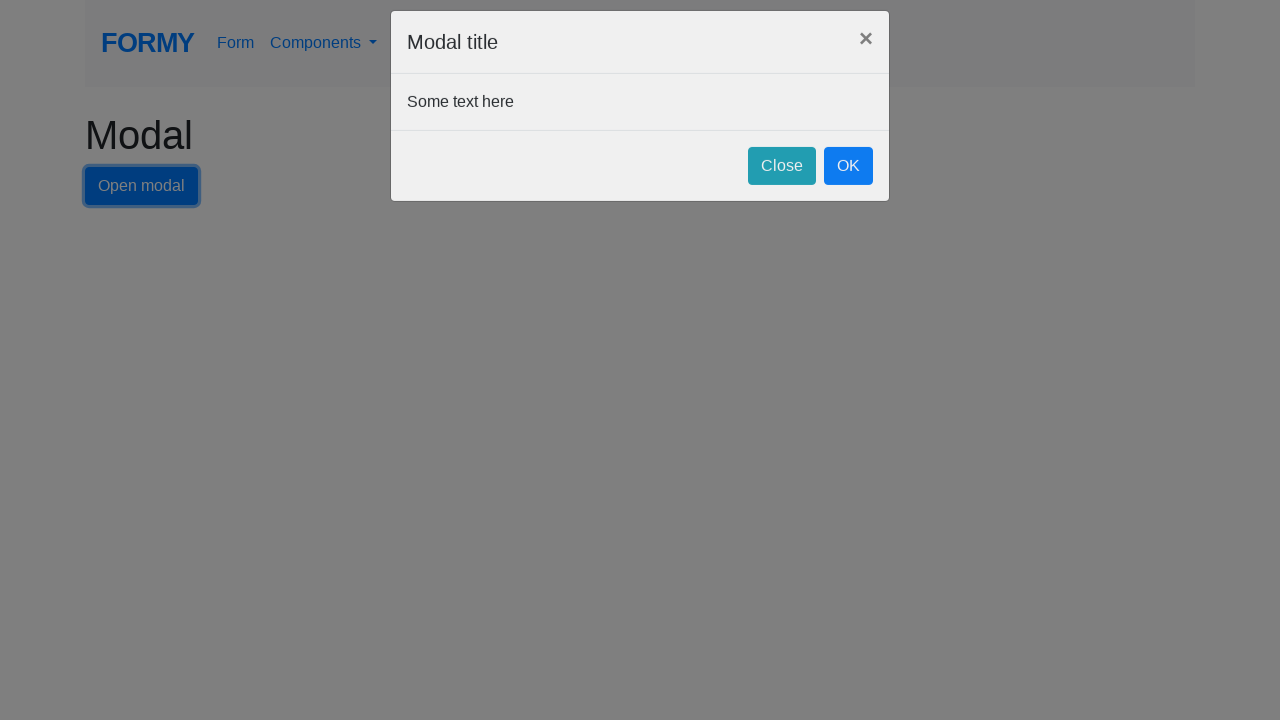

Clicked close button to close the modal dialog at (782, 184) on #close-button
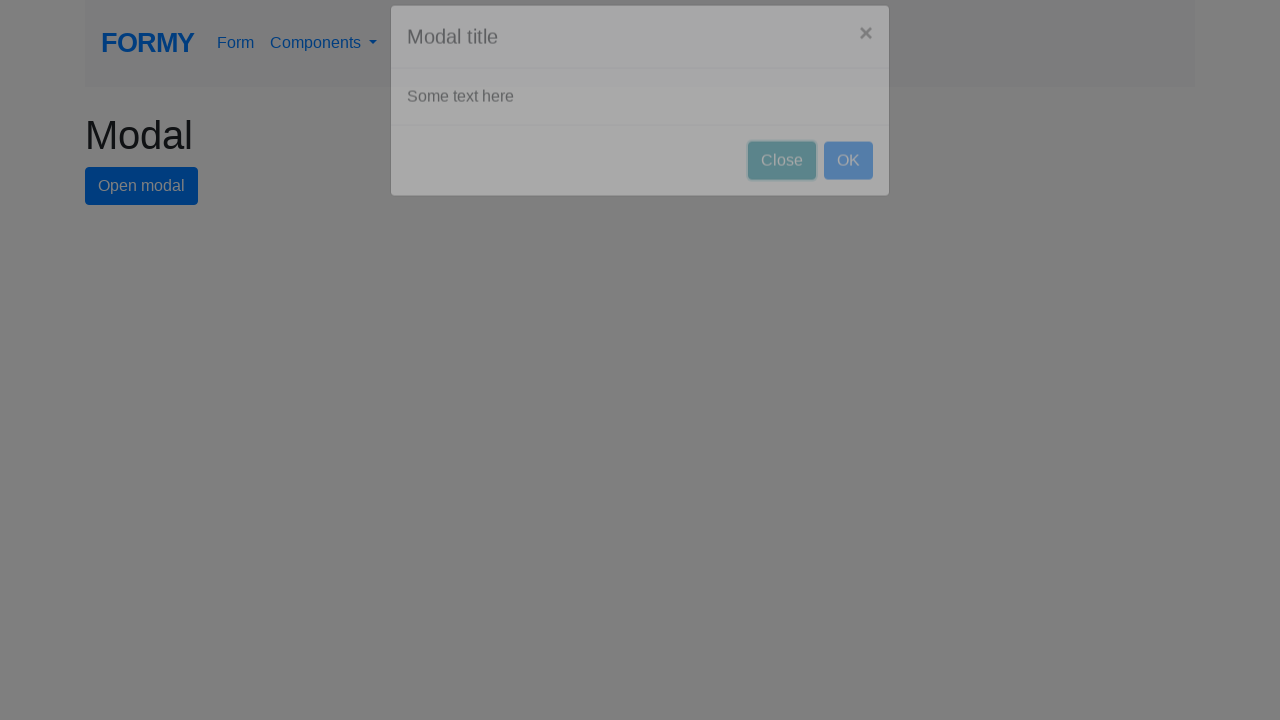

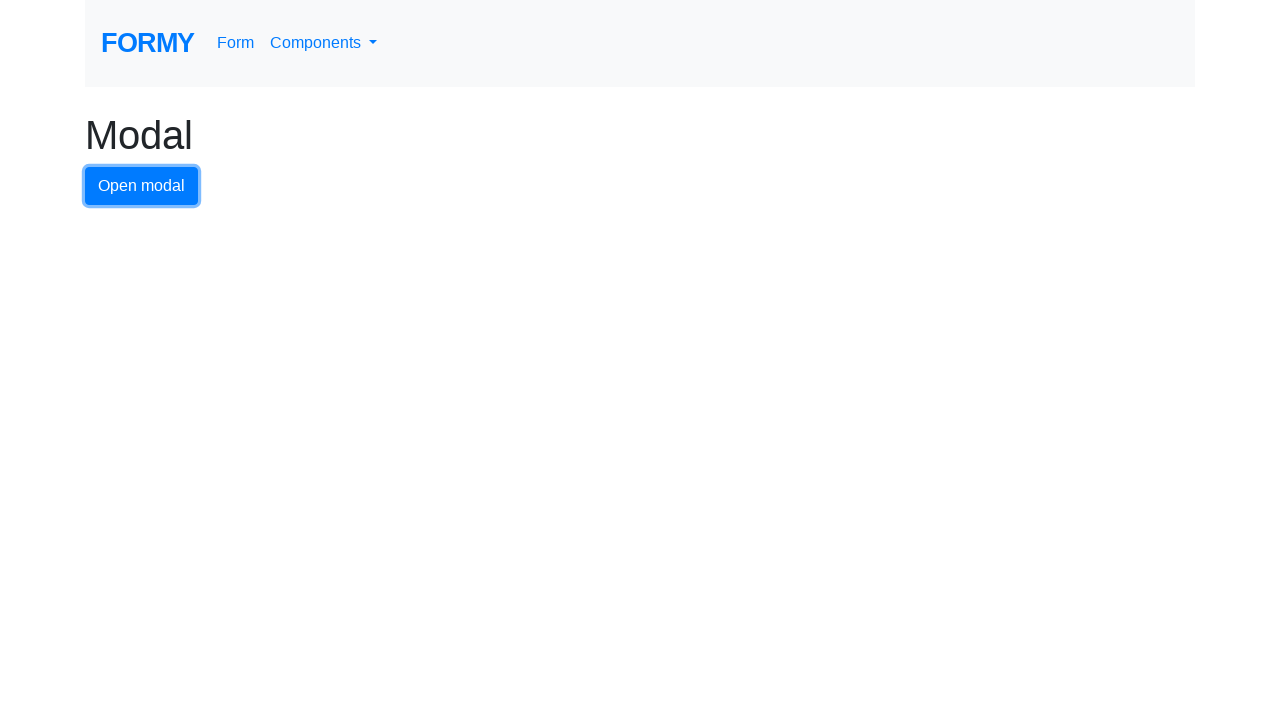